Navigates to MinuteInbox temporary email service

Starting URL: https://www.minuteinbox.com/

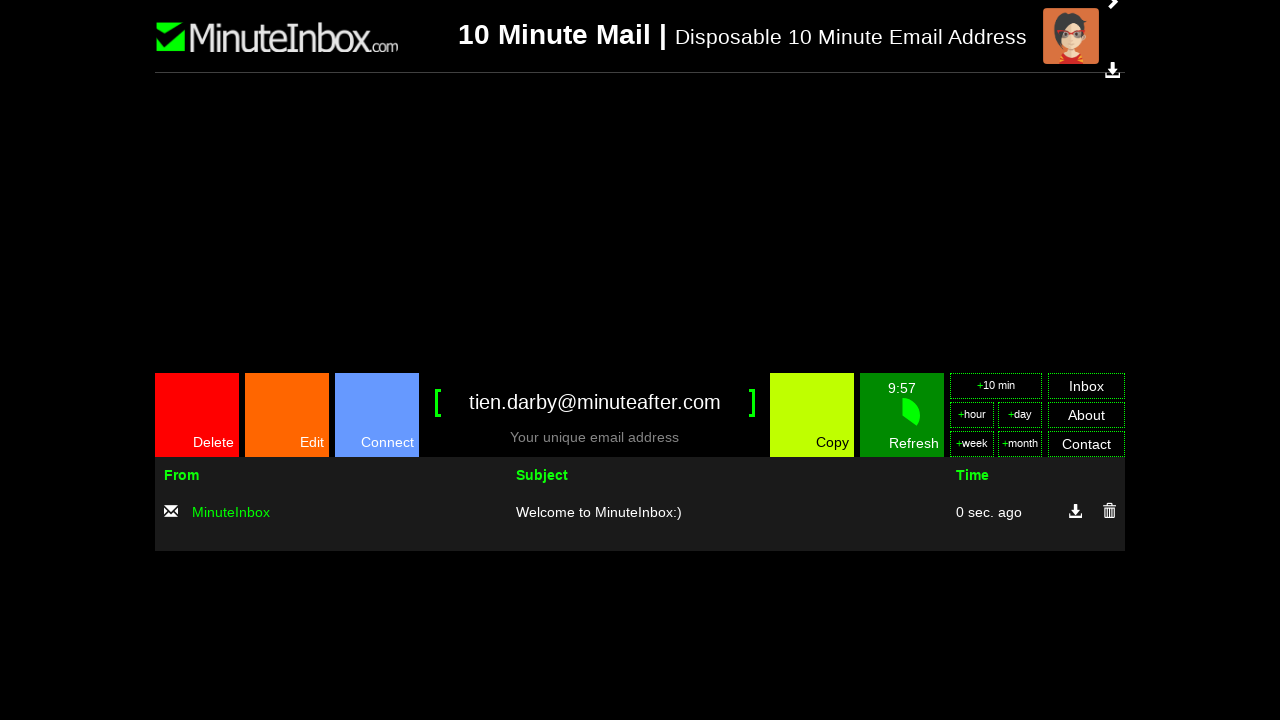

Waited for page body to load
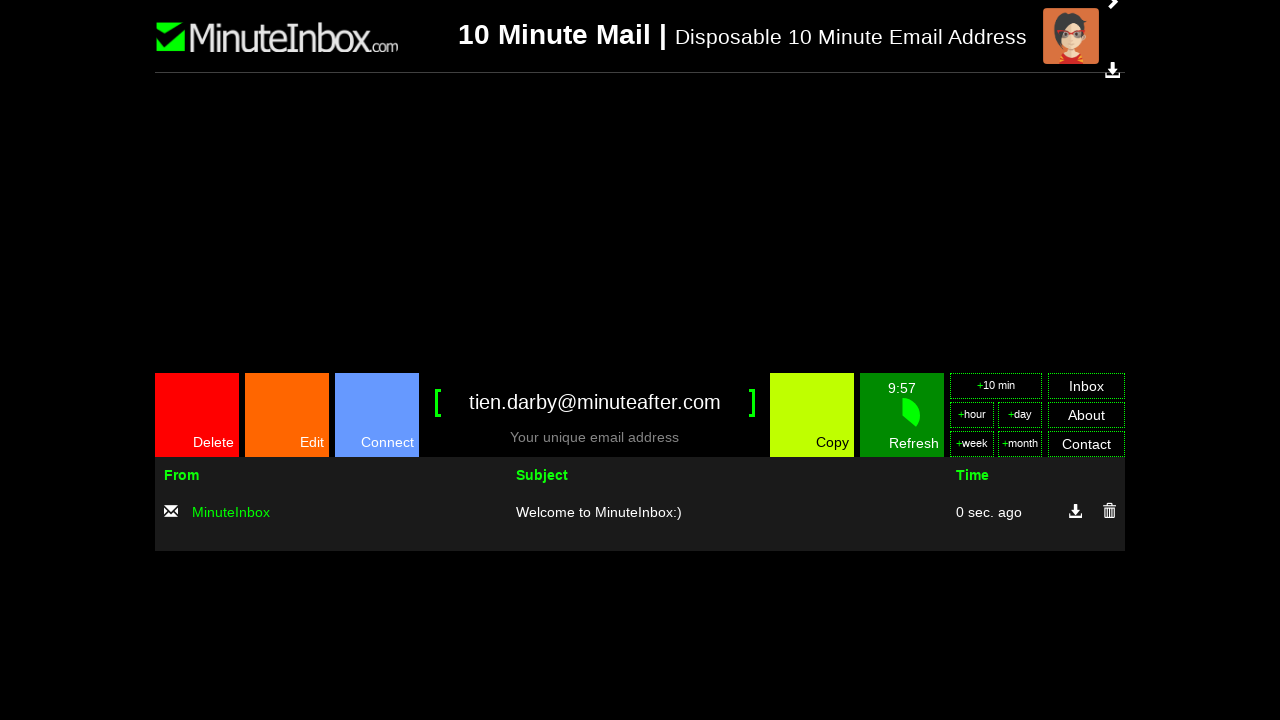

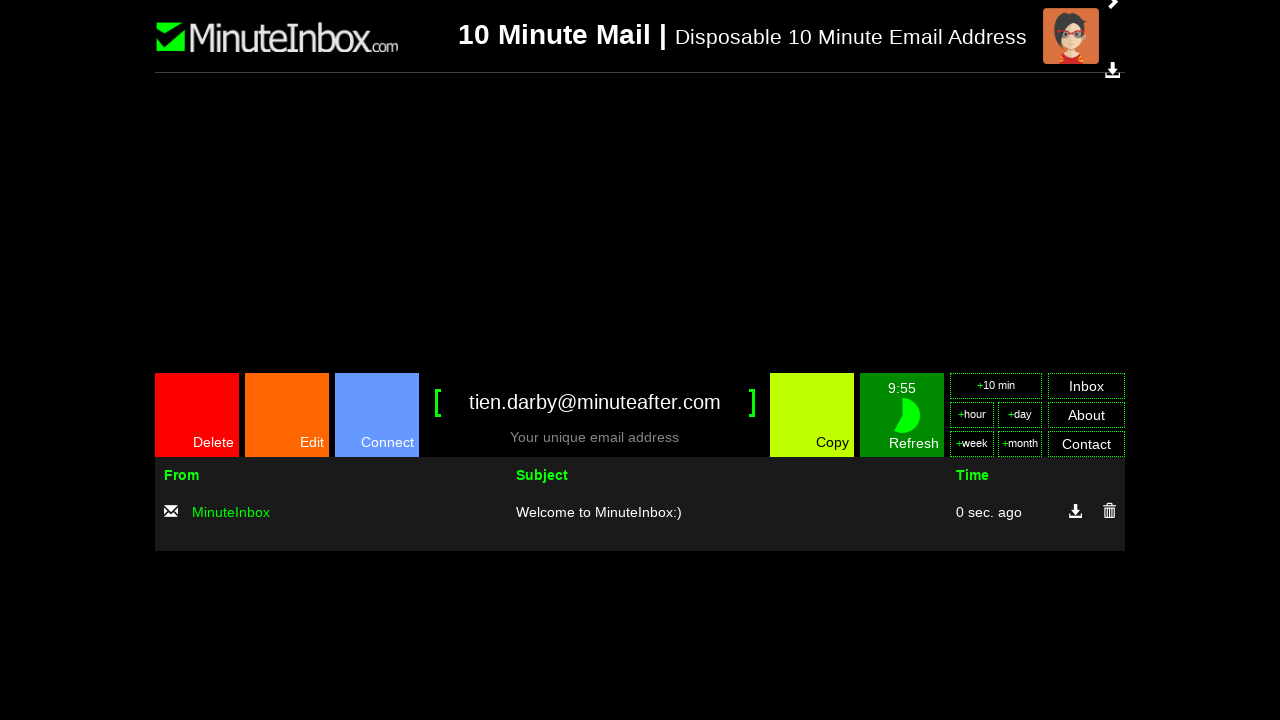